Navigates to DuckDuckGo homepage and verifies the page loads by checking the title

Starting URL: https://www.duckduckgo.com

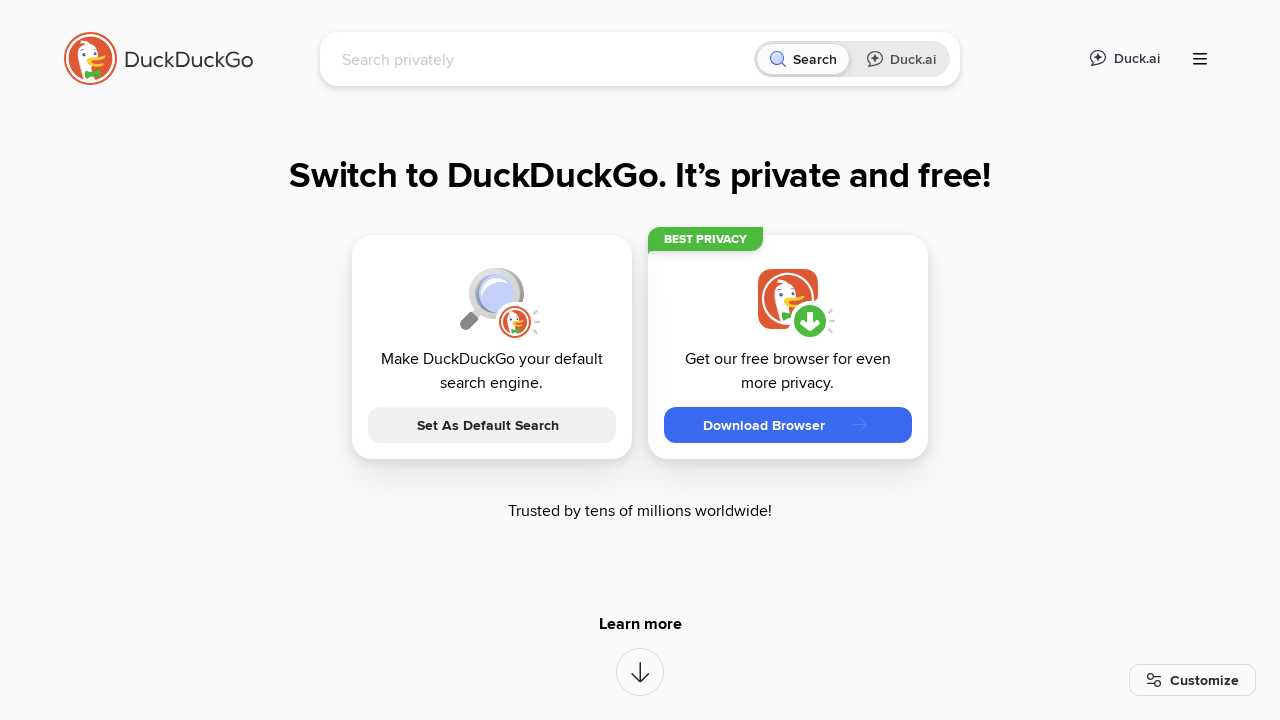

Retrieved page title
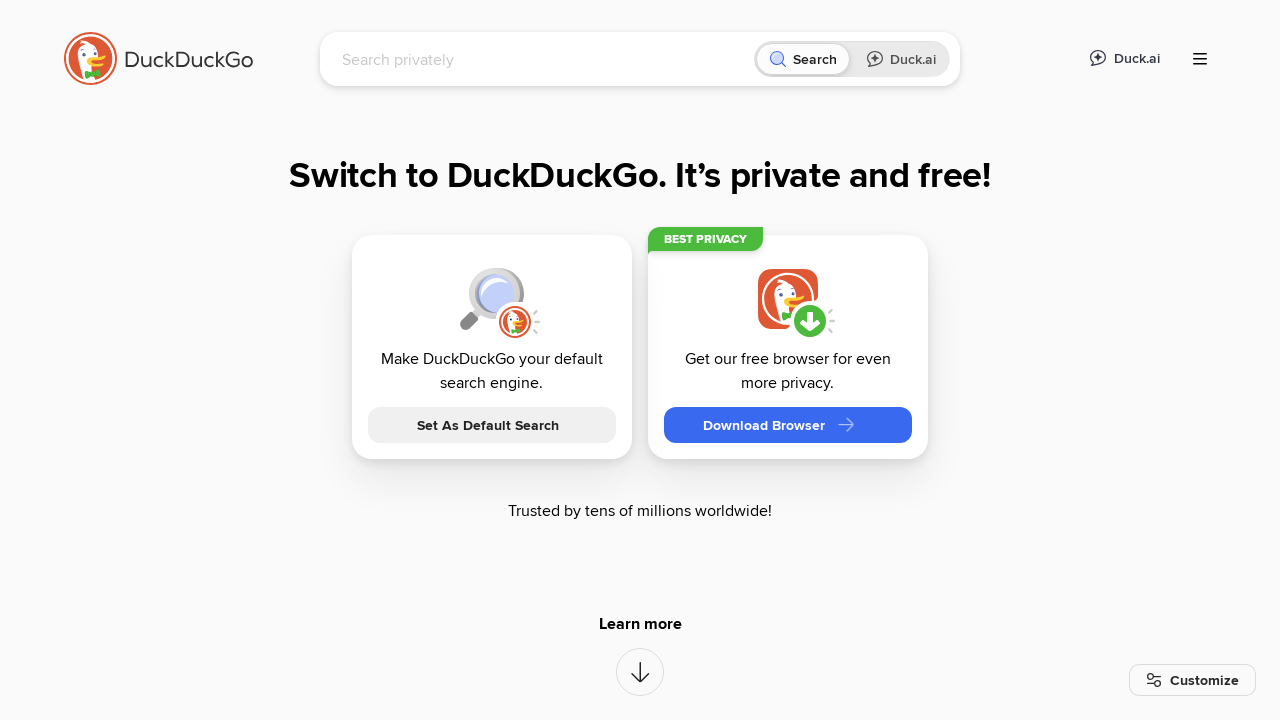

Printed page title to console
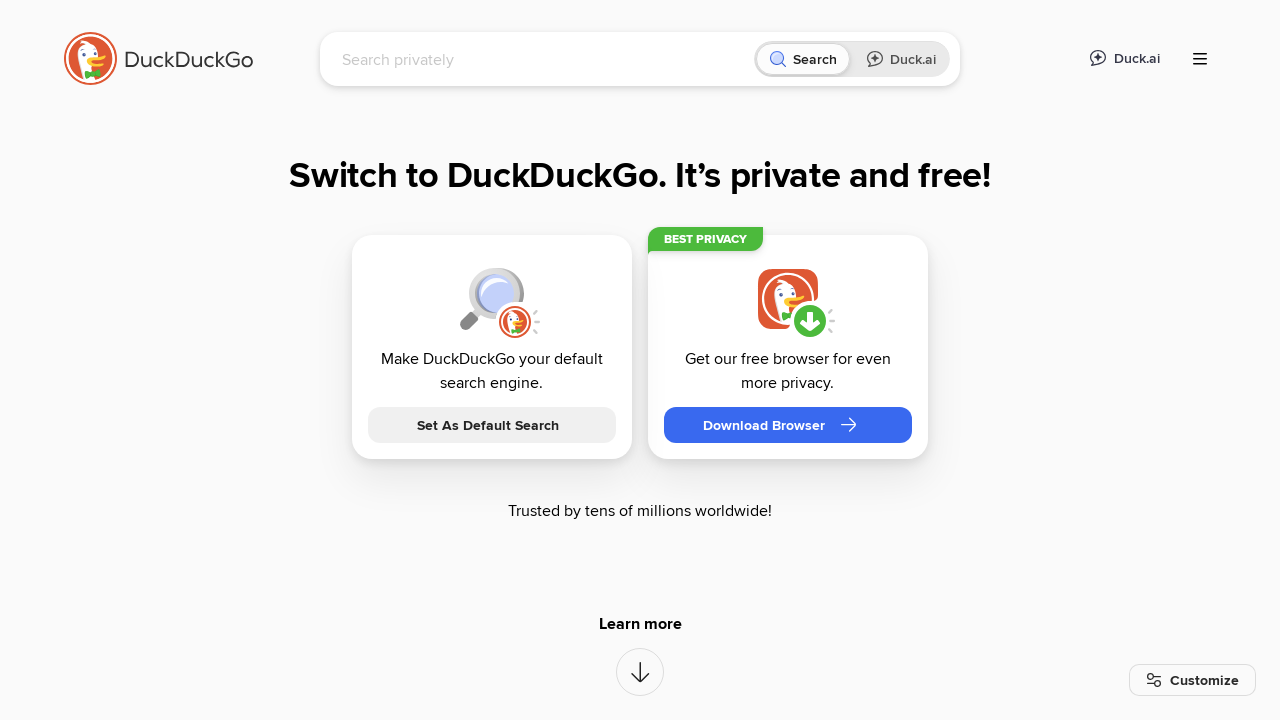

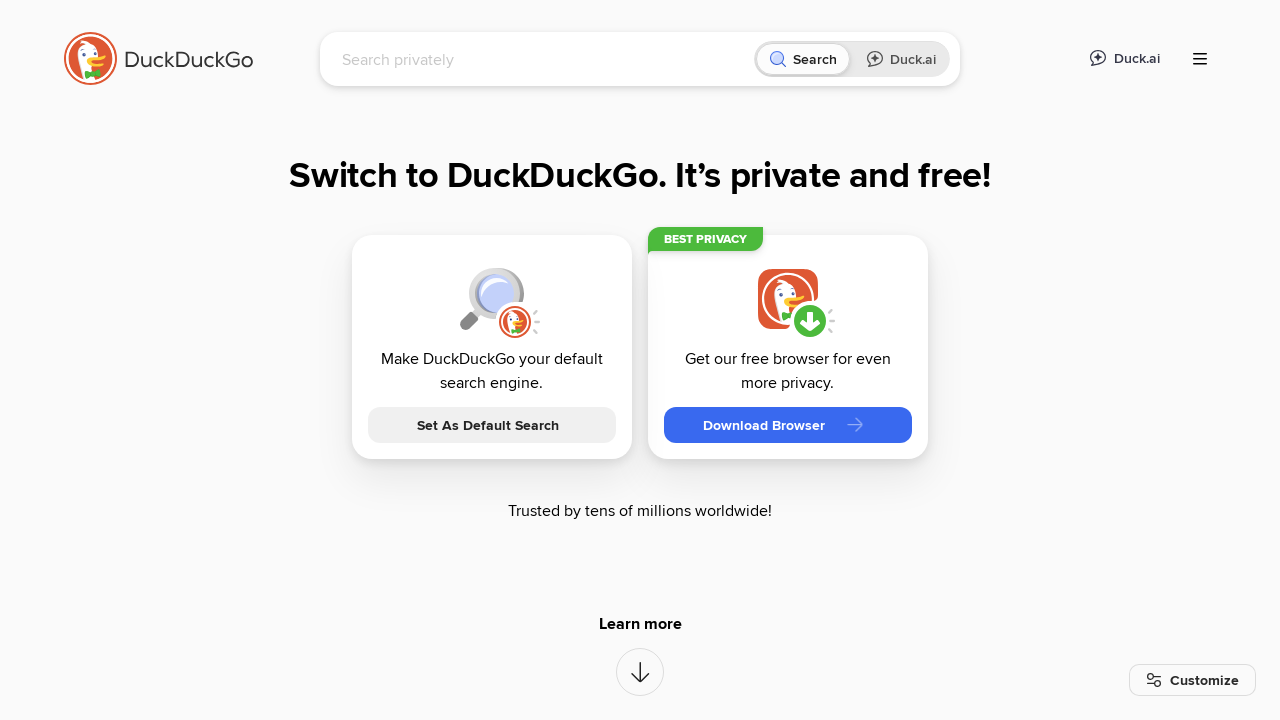